Tests incomplete form submission with only email field filled

Starting URL: http://puppy.sunn7y.website/register

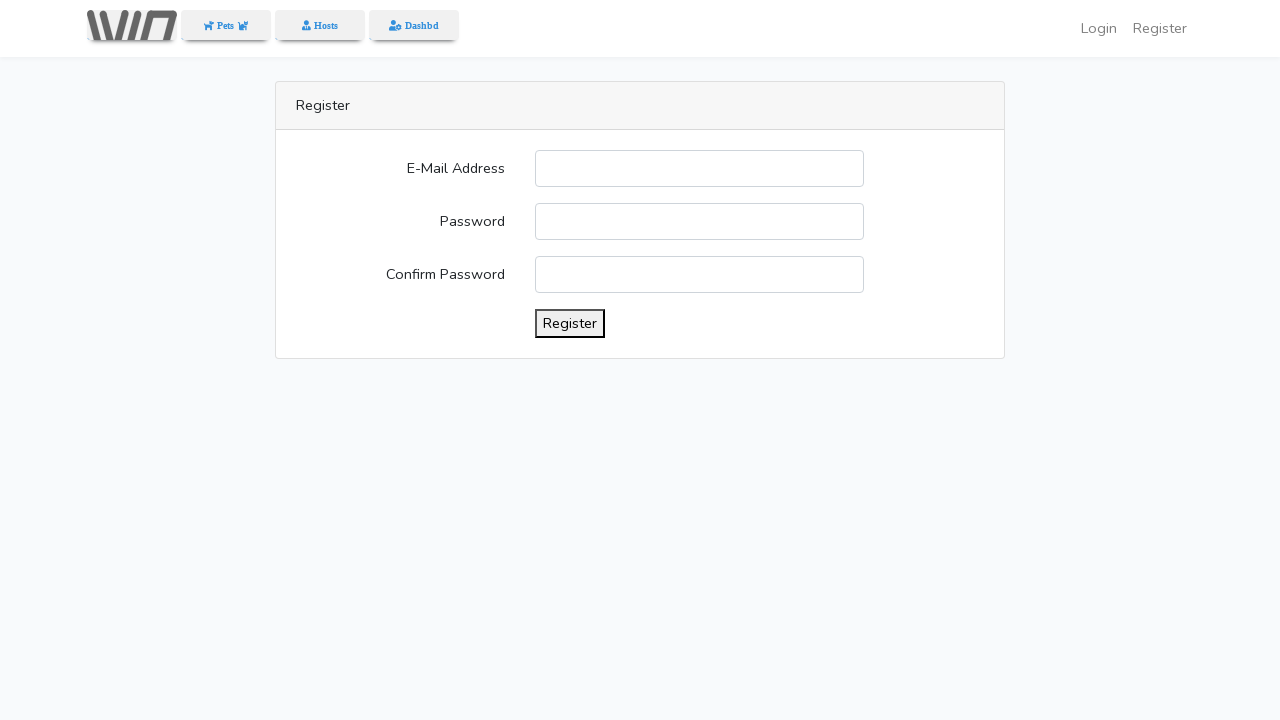

Waited for loading animation to complete
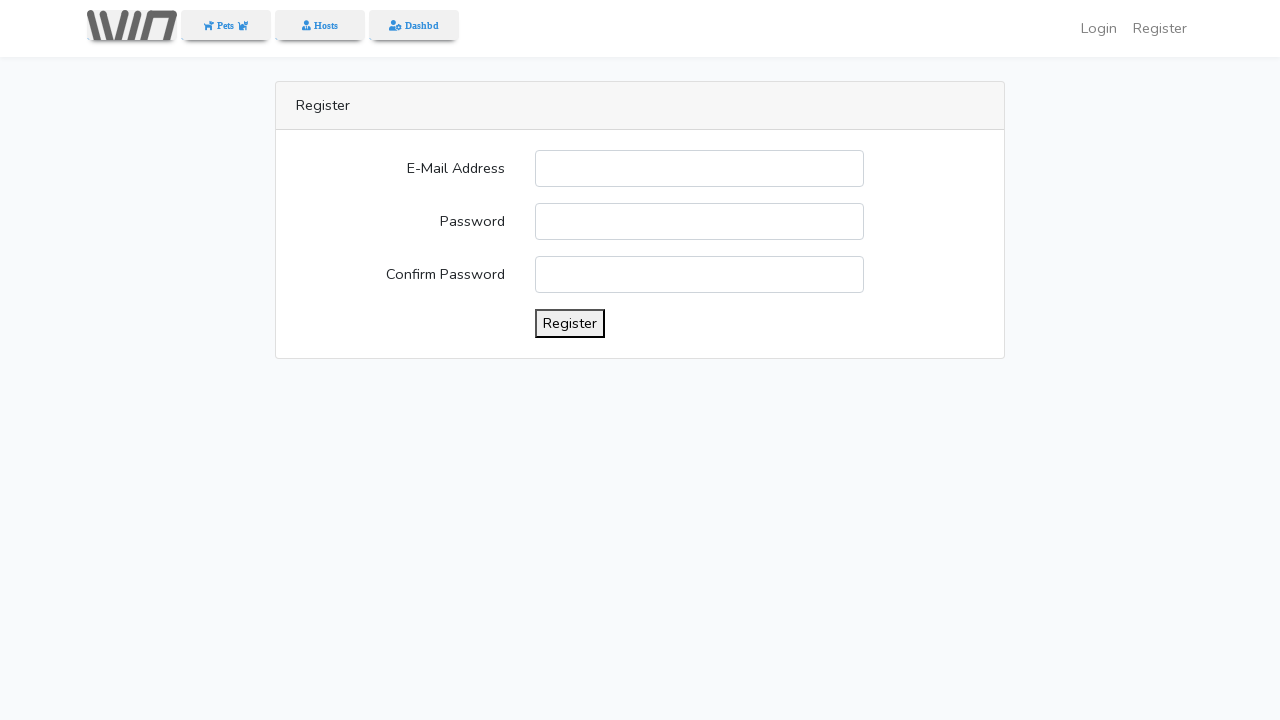

Filled email field with 'partial567@example.com' on #email
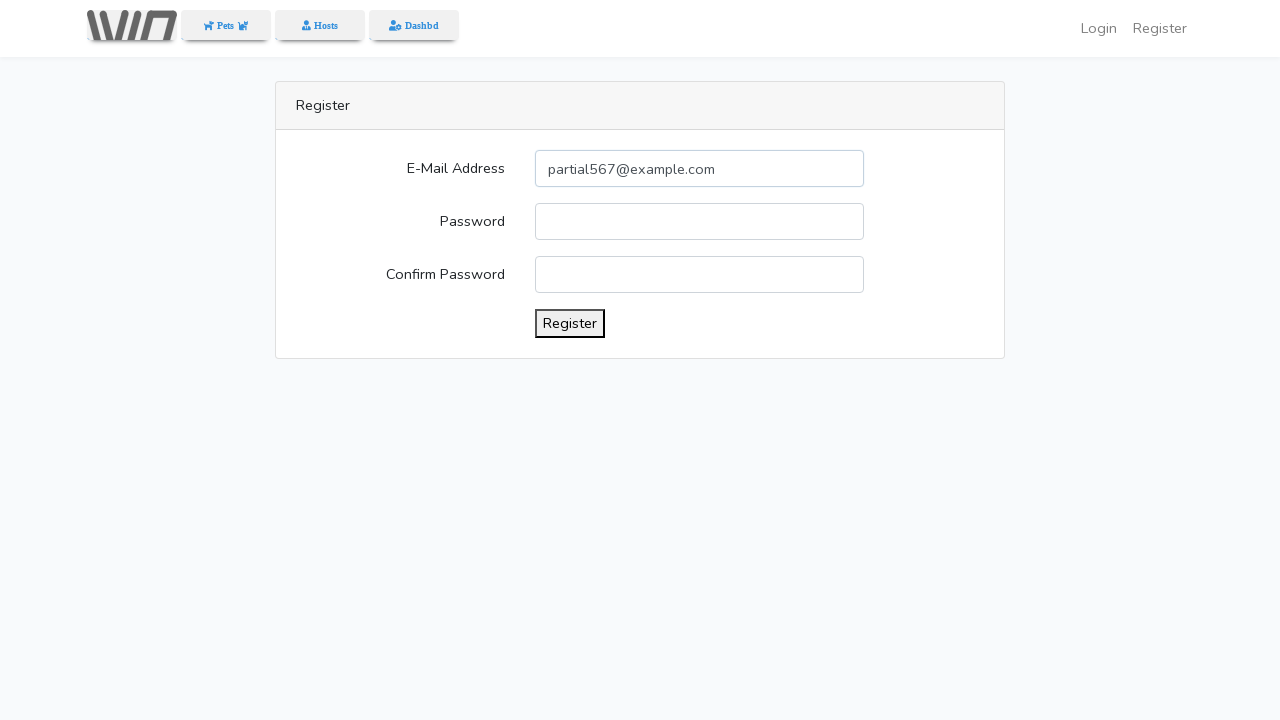

Clicked submit button to attempt incomplete form submission at (570, 324) on button[type='submit']
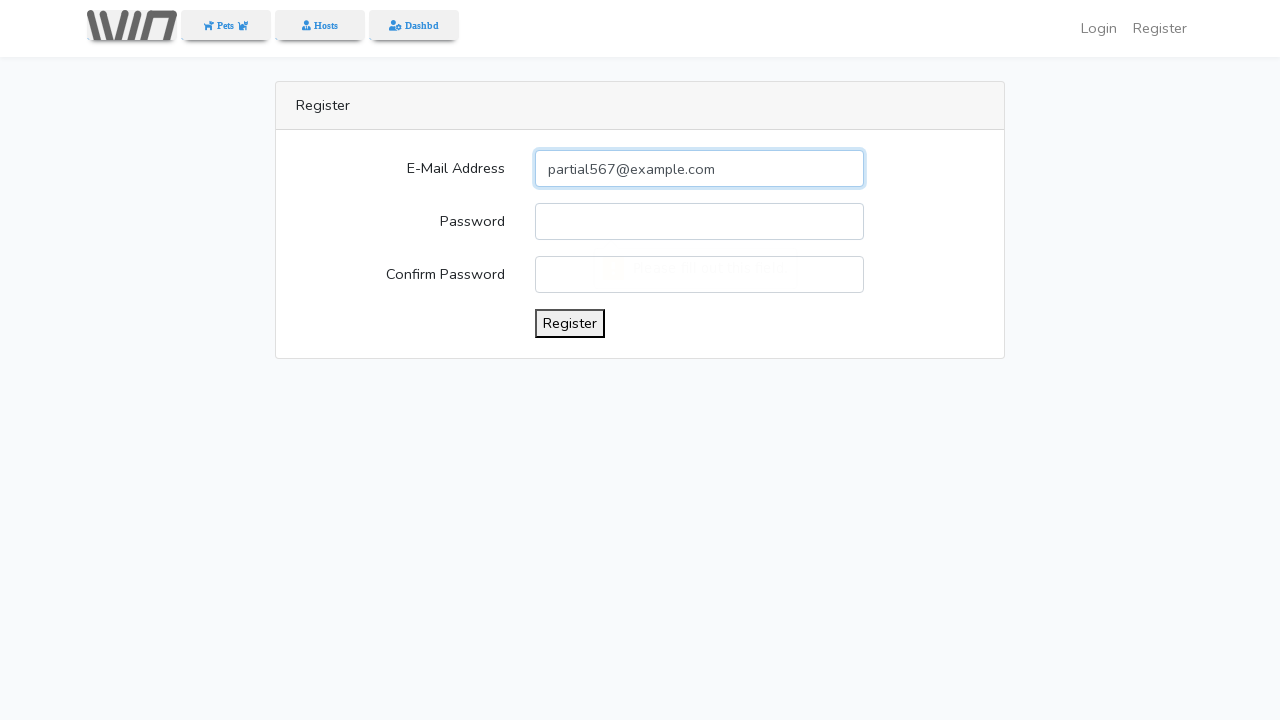

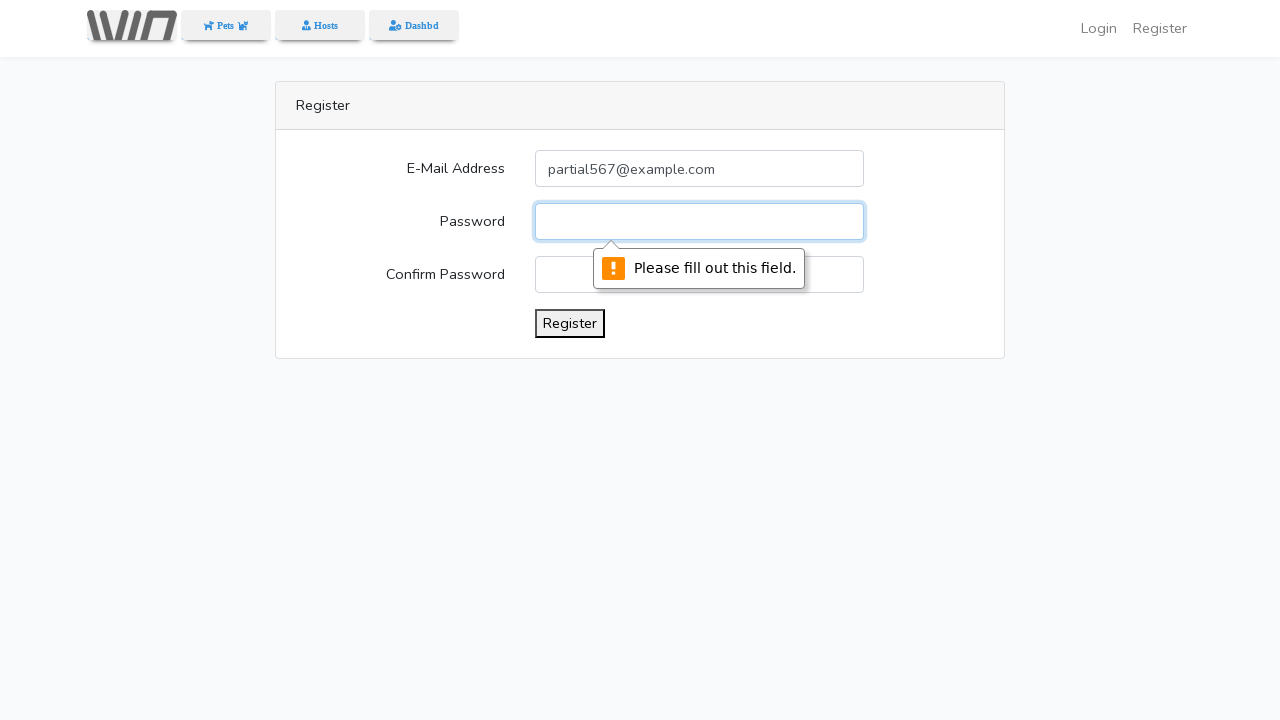